Tests JavaScript Prompt alert functionality by clicking the prompt button, entering text into the prompt dialog, and accepting it.

Starting URL: http://the-internet.herokuapp.com/javascript_alerts

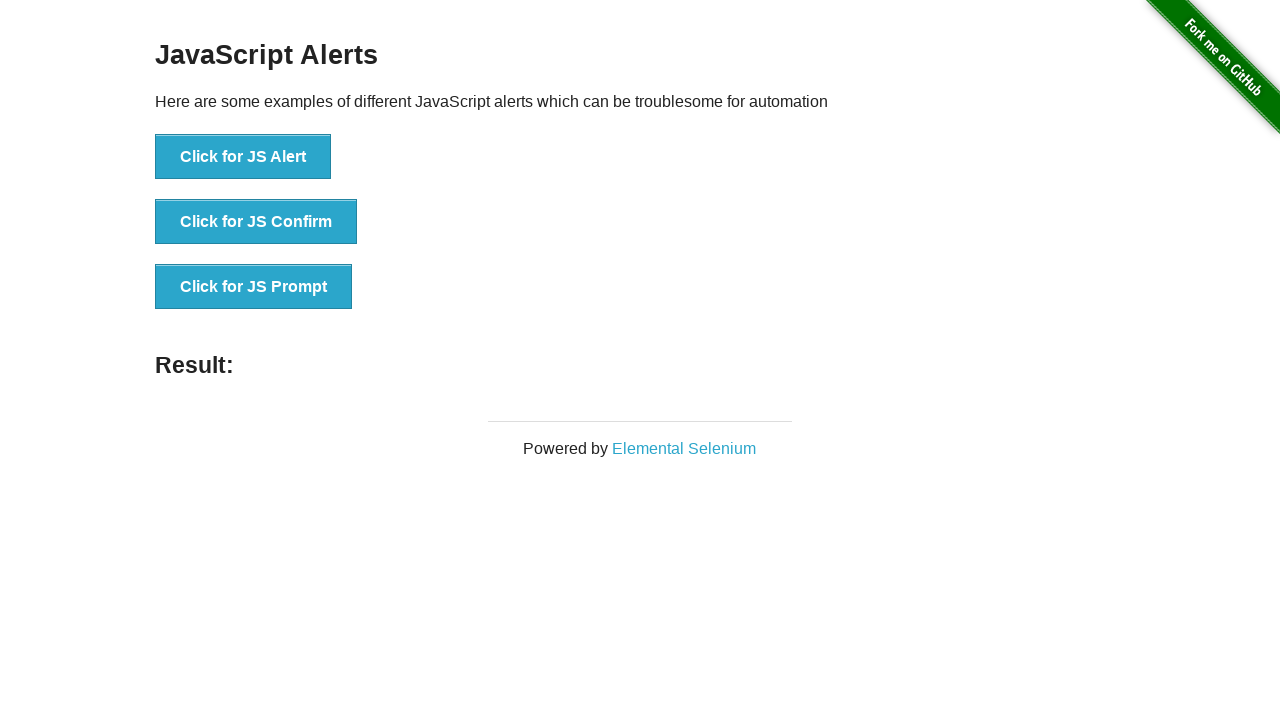

Set up dialog handler to accept prompt with 'Mustafa Yilmaz'
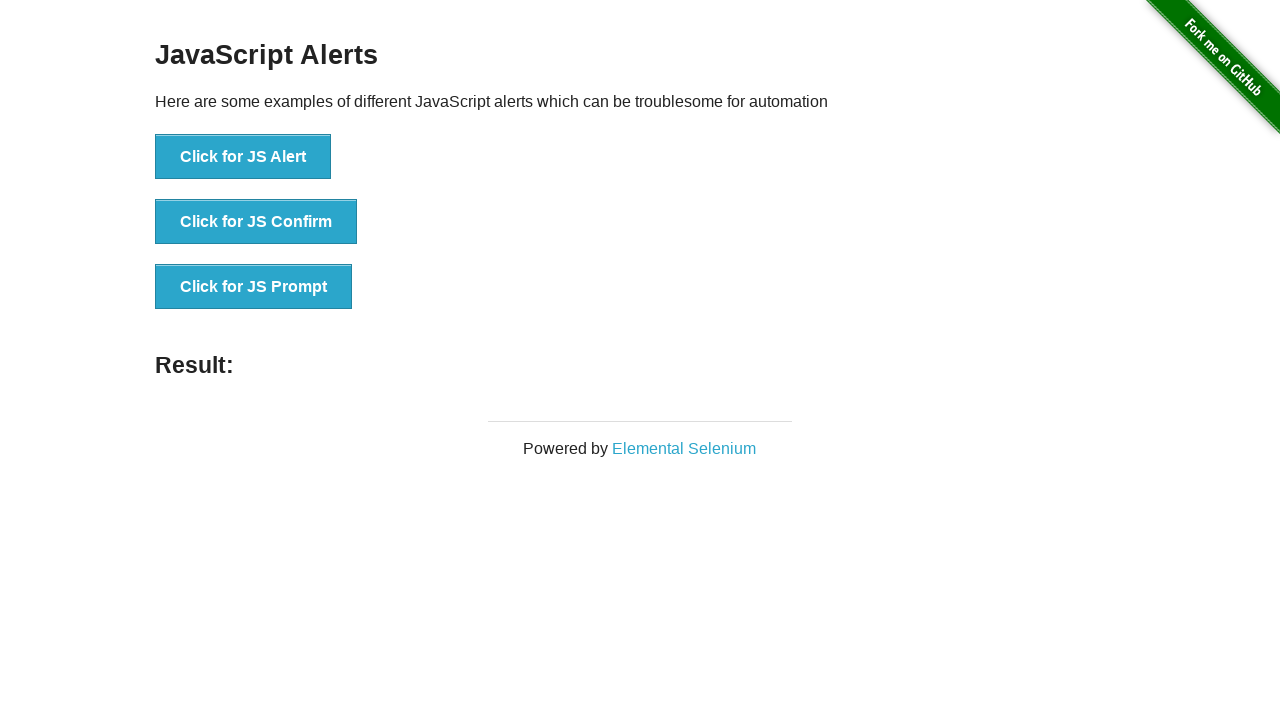

Clicked the JS Prompt button to trigger the alert at (254, 287) on button[onclick='jsPrompt()']
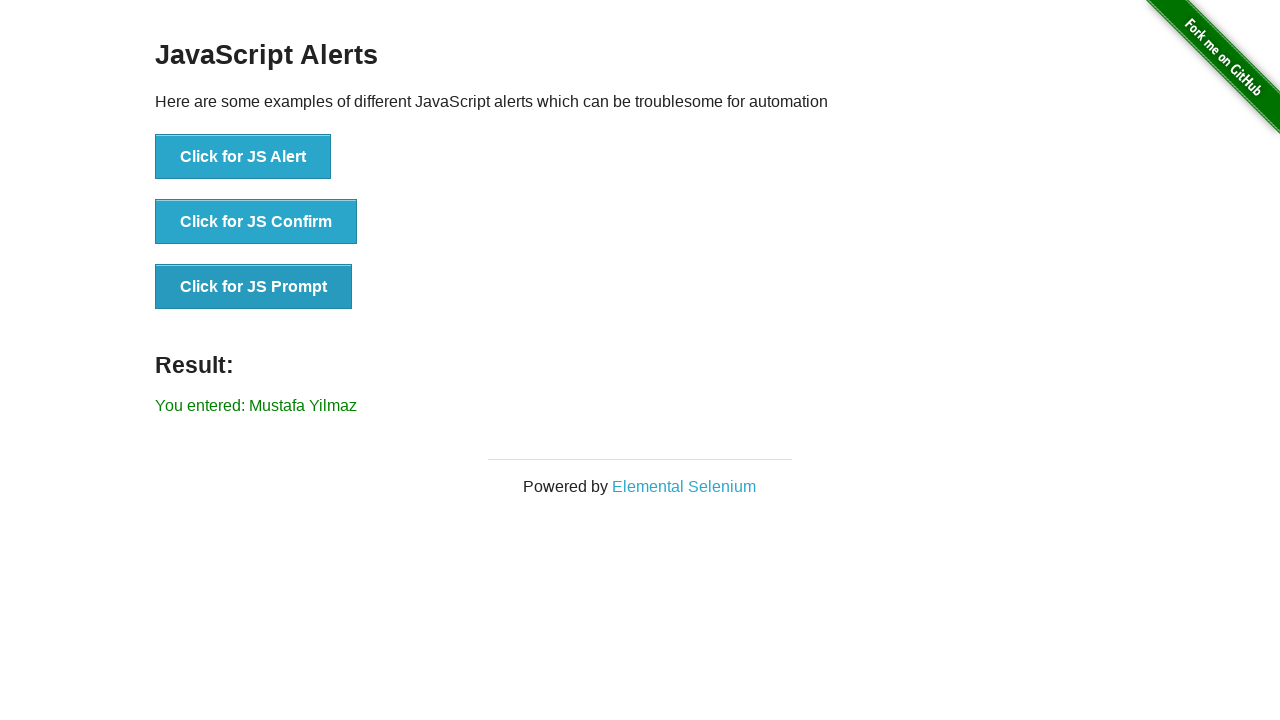

Result element displayed after accepting prompt
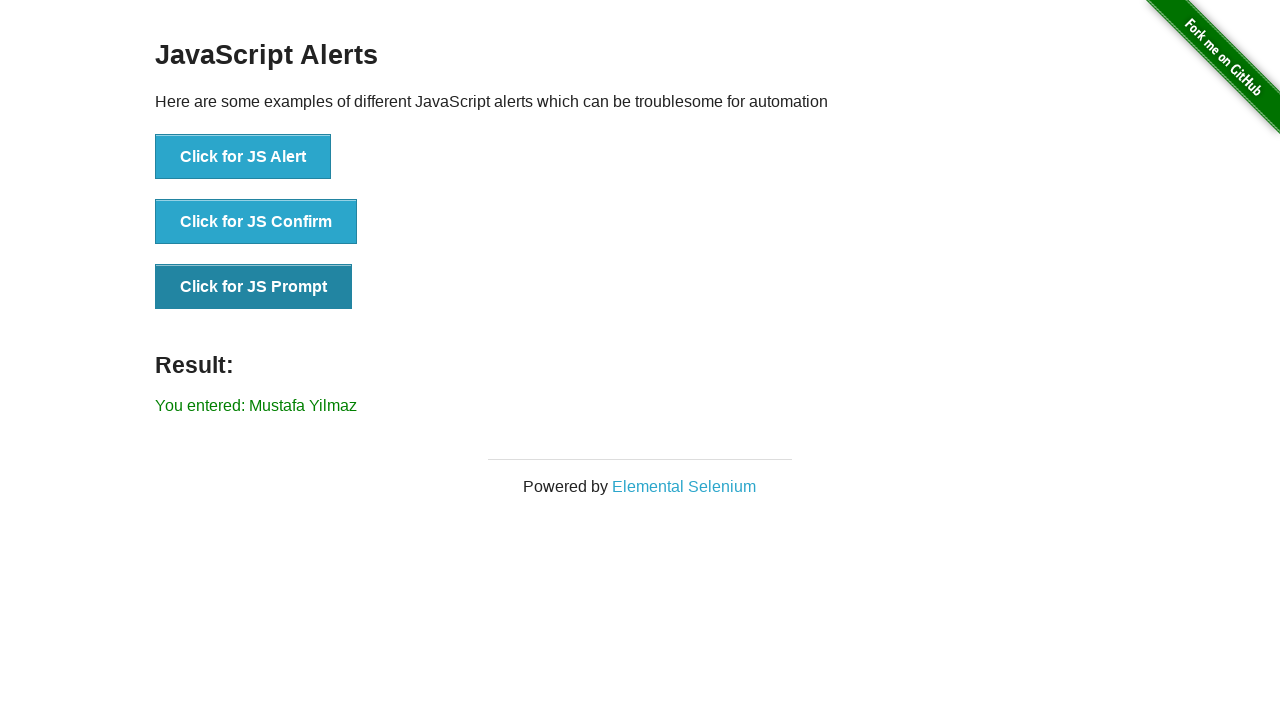

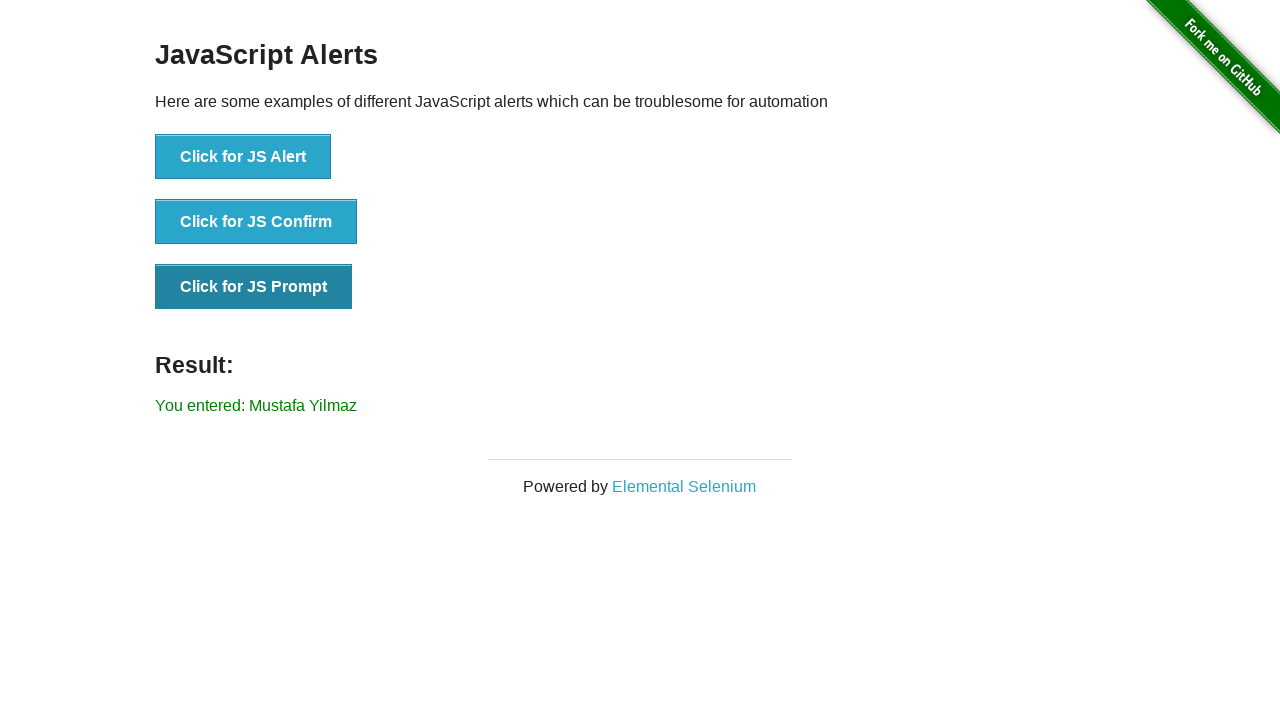